Tests checkbox interaction by checking the Tuesday checkbox and verifying its state changes

Starting URL: http://samples.gwtproject.org/samples/Showcase/Showcase.html#!CwCheckBox

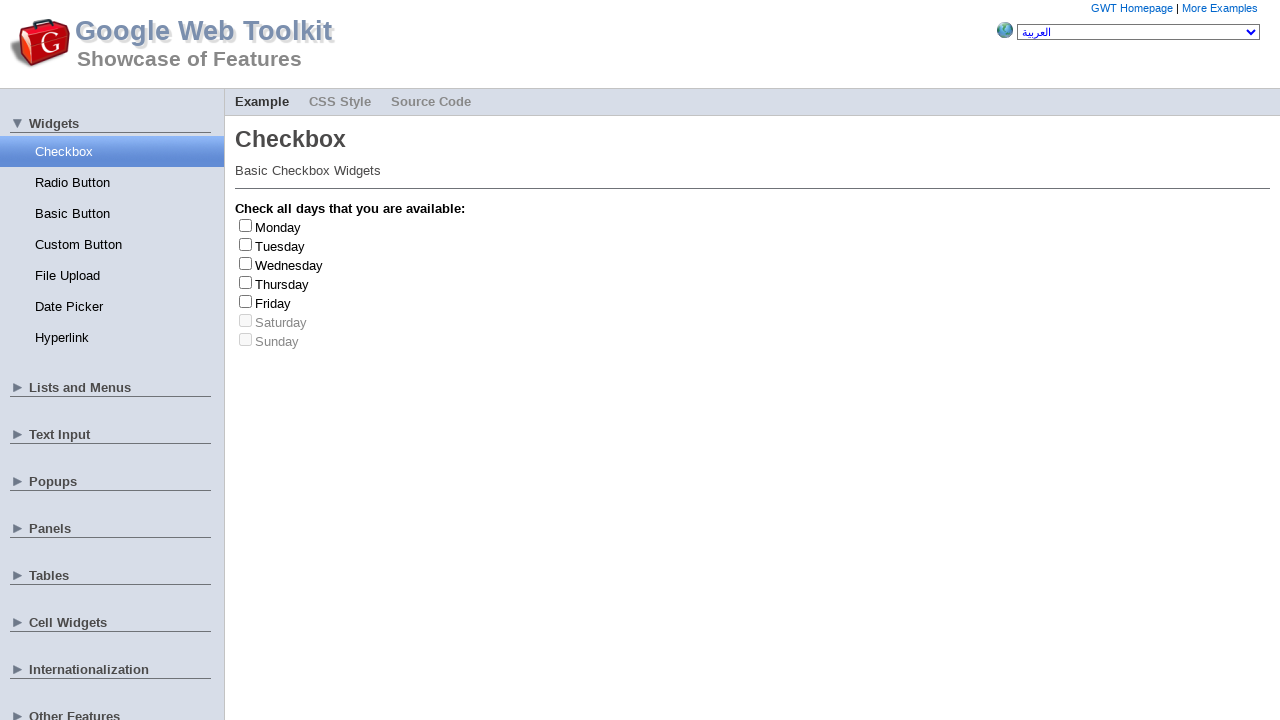

Clicked the Tuesday checkbox to toggle its state at (246, 244) on #gwt-debug-cwCheckBox-Tuesday-input
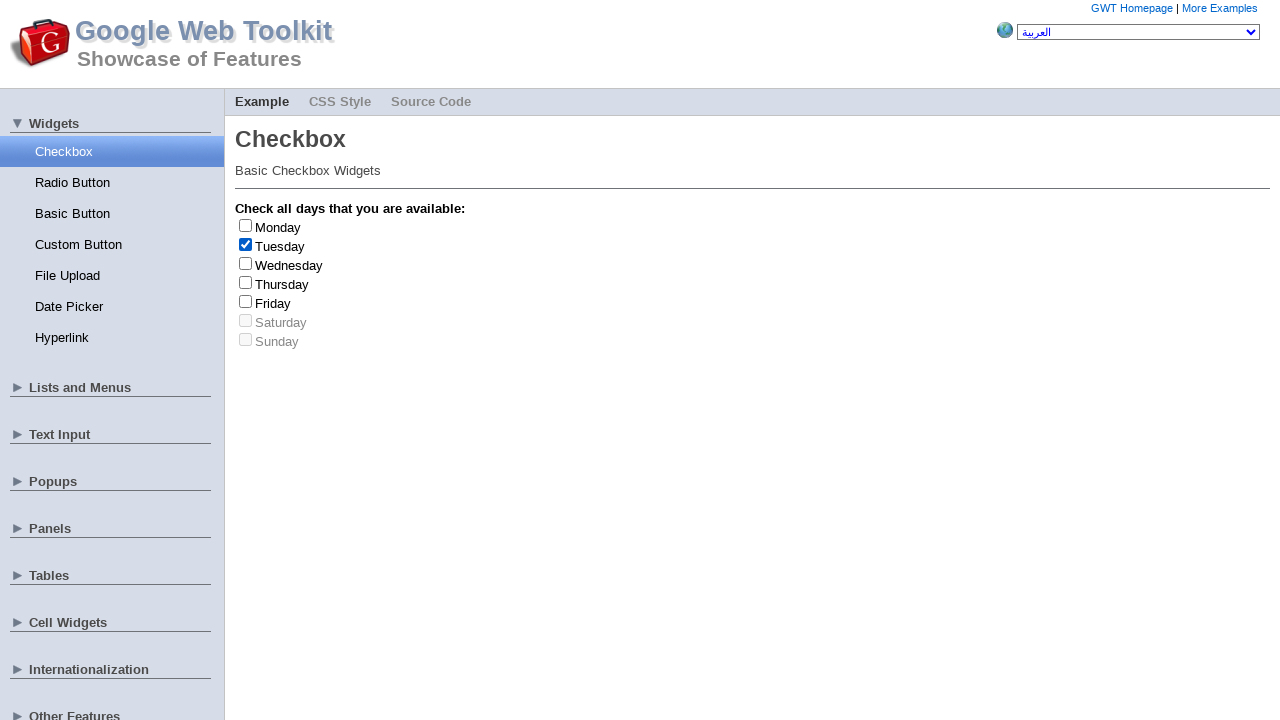

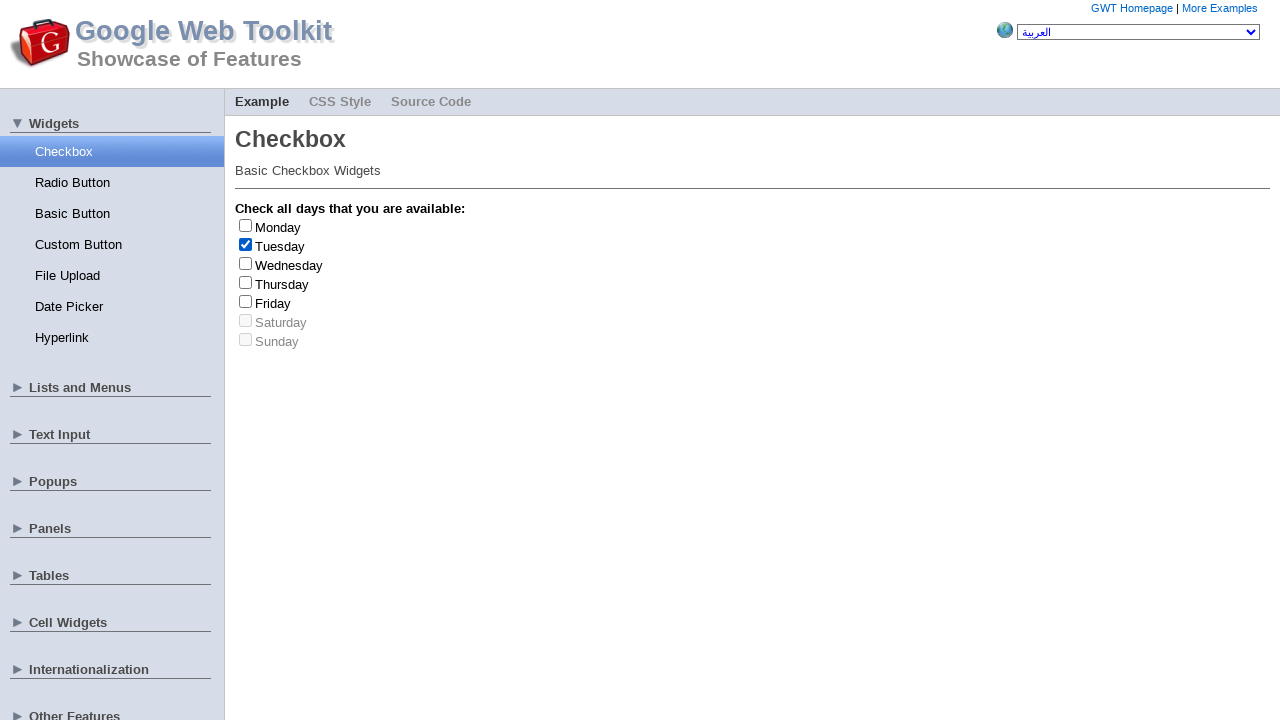